Tests e-commerce functionality by navigating to laptops category, selecting MacBook Air, adding it to cart, and verifying the product appears correctly in the cart

Starting URL: https://www.demoblaze.com/

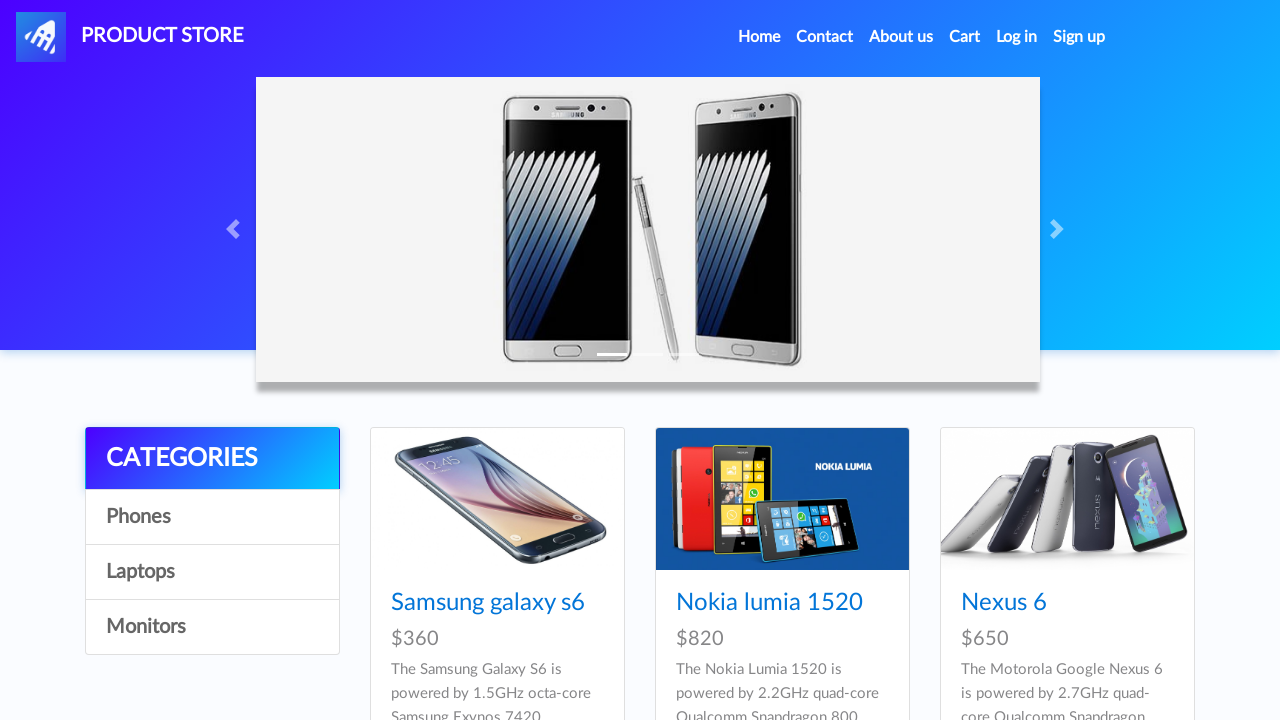

Clicked on Laptops category at (212, 572) on xpath=/html/body/div[5]/div/div[1]/div/a[3]
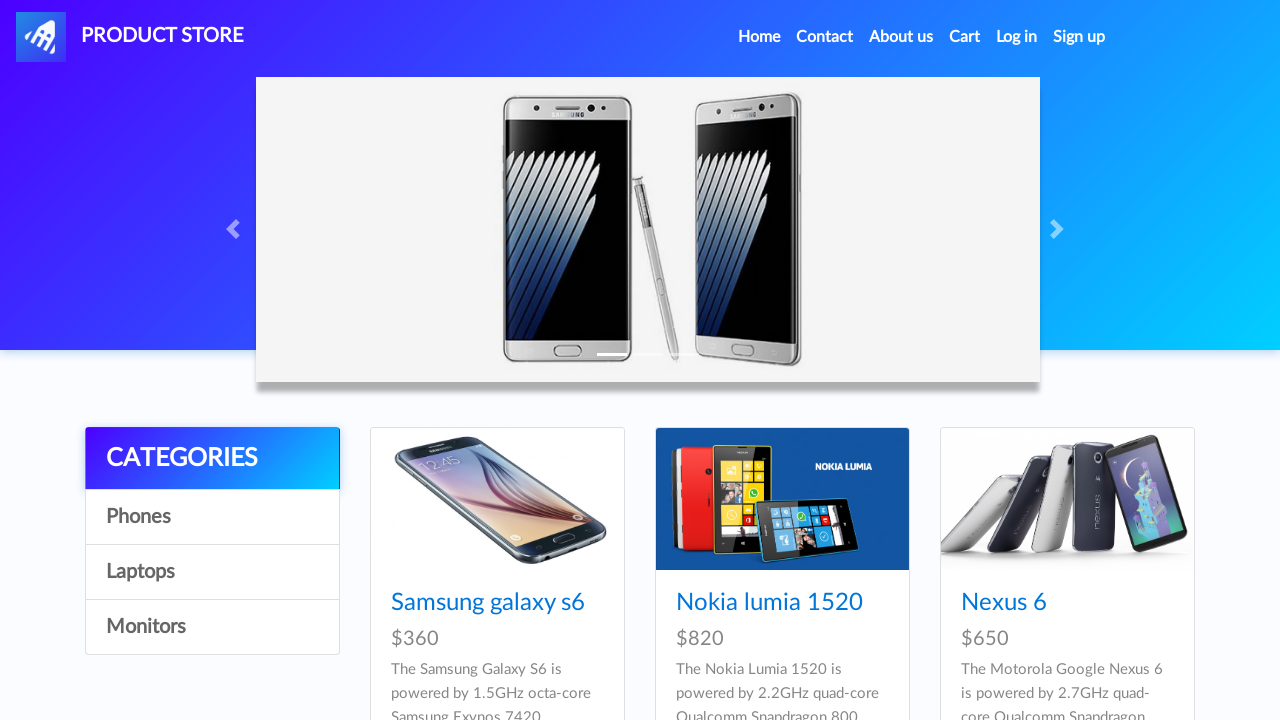

Clicked on MacBook Air product at (1028, 483) on text=MacBook air
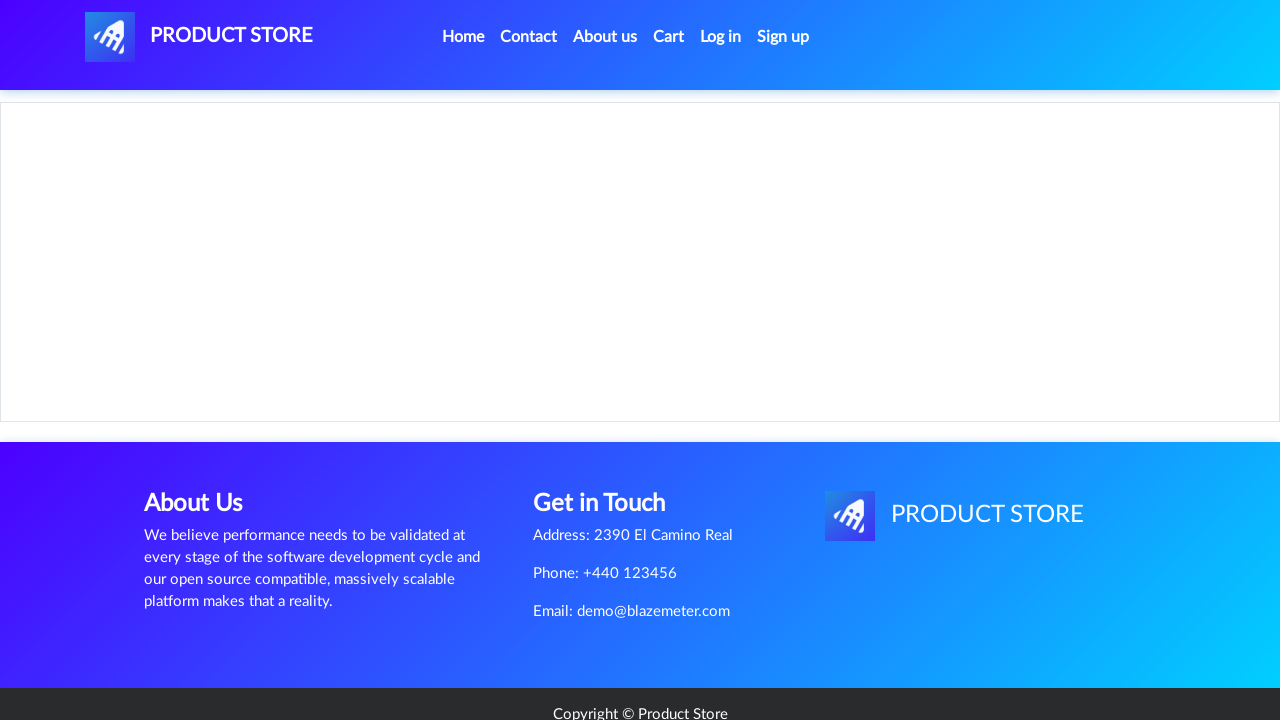

Retrieved product name: MacBook air
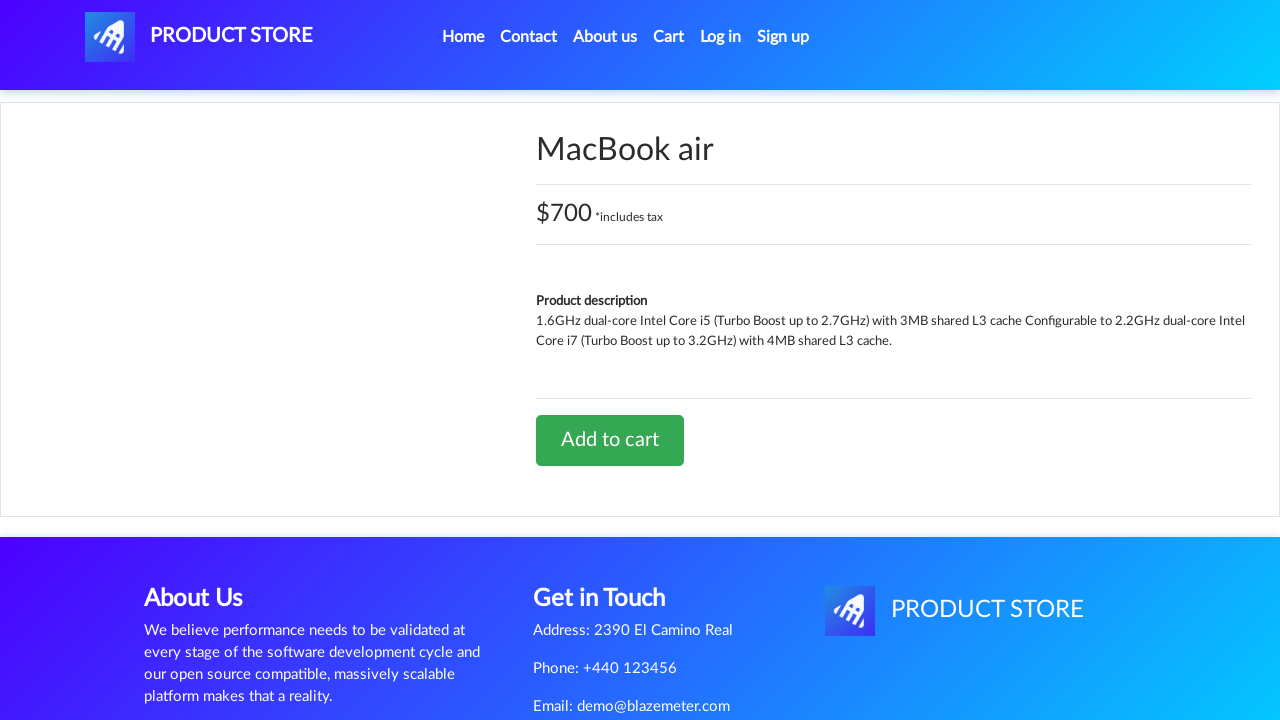

Clicked 'Add to cart' button at (610, 440) on text=Add to cart
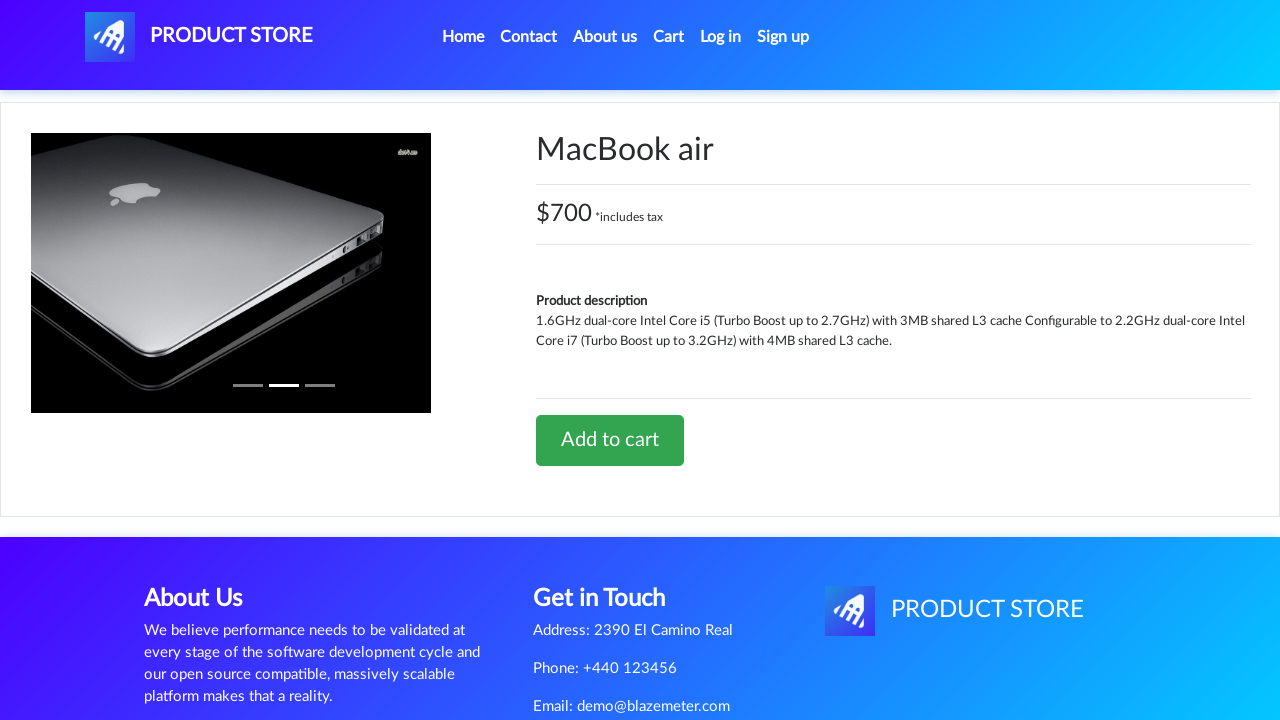

Accepted confirmation dialog for adding to cart
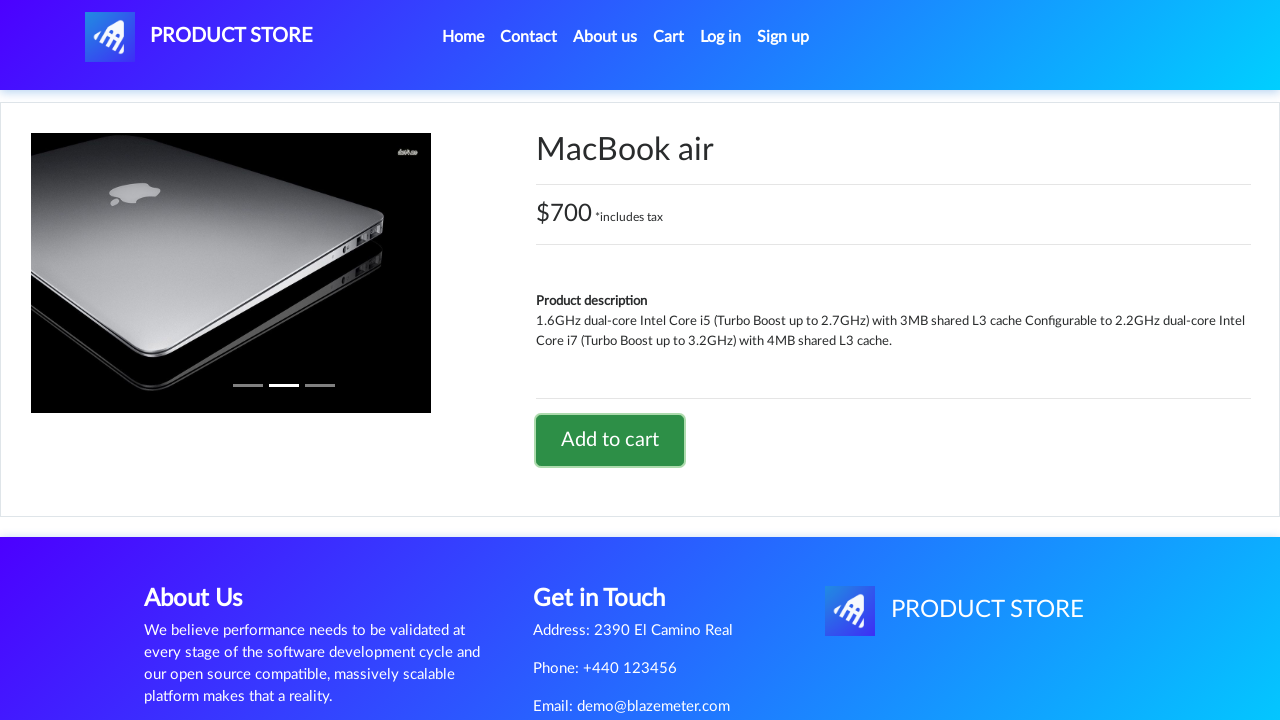

Navigated to cart page at (669, 37) on text=Cart
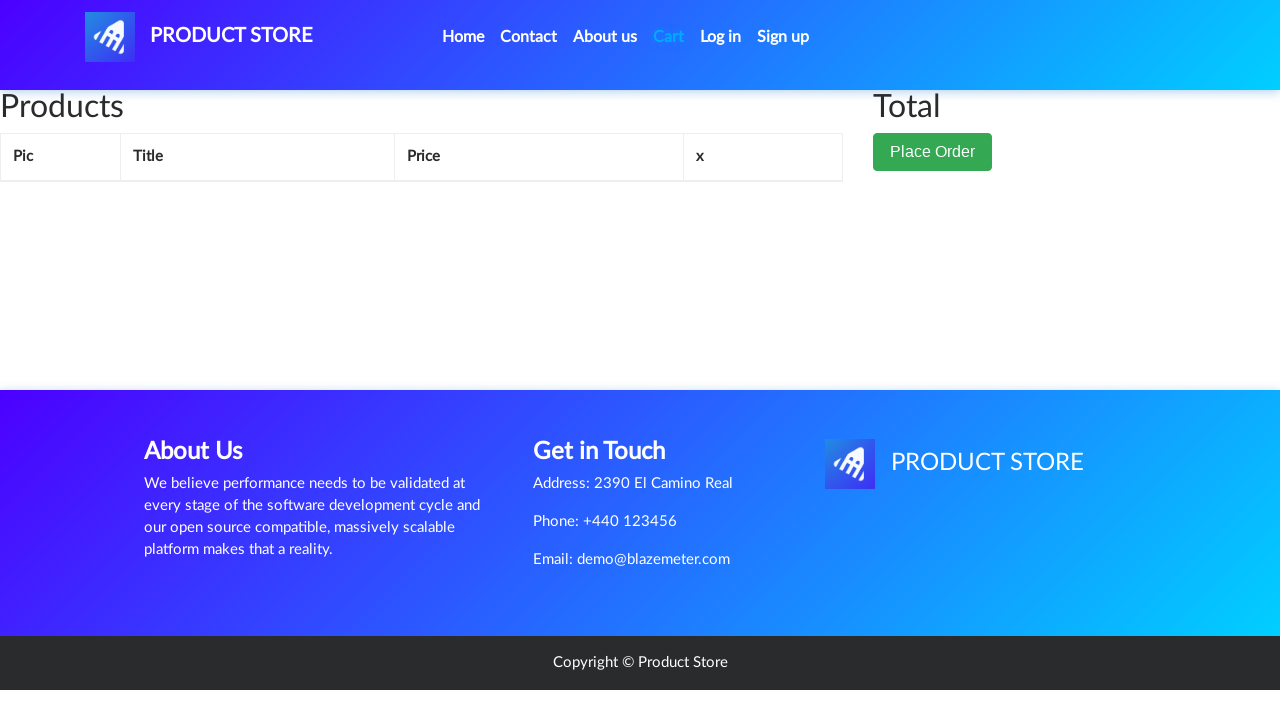

Verified product in cart: MacBook air
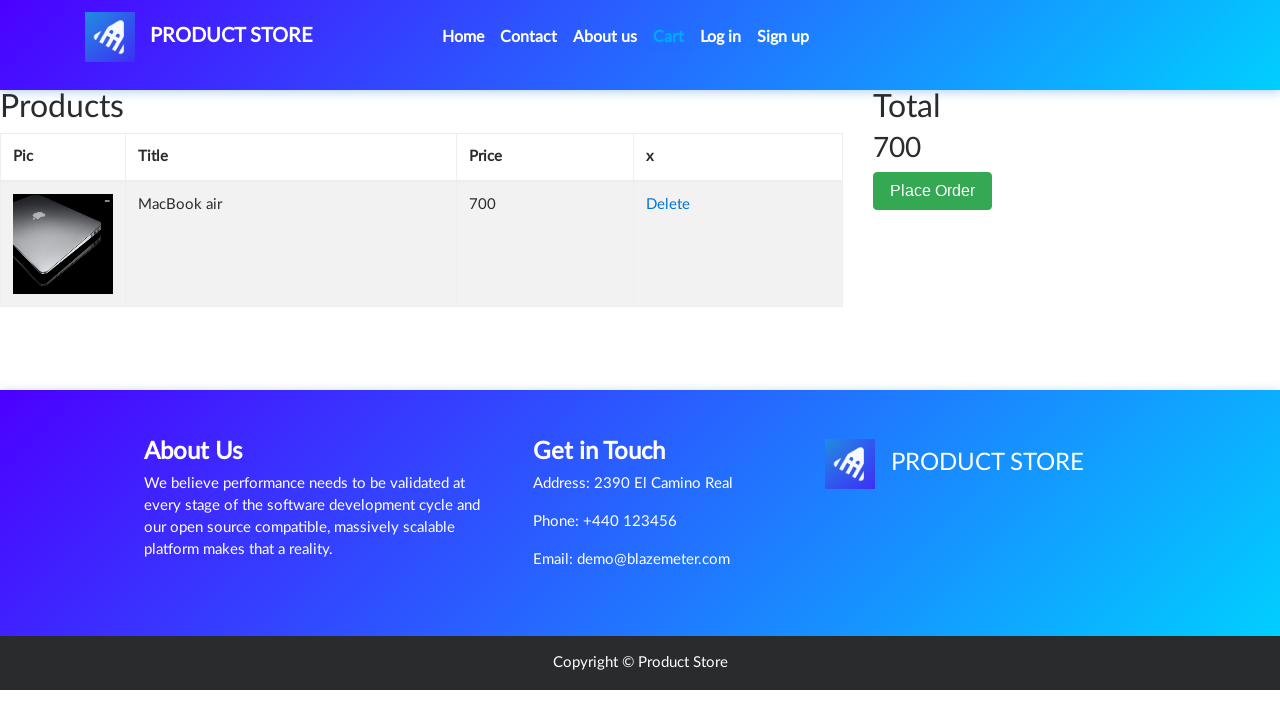

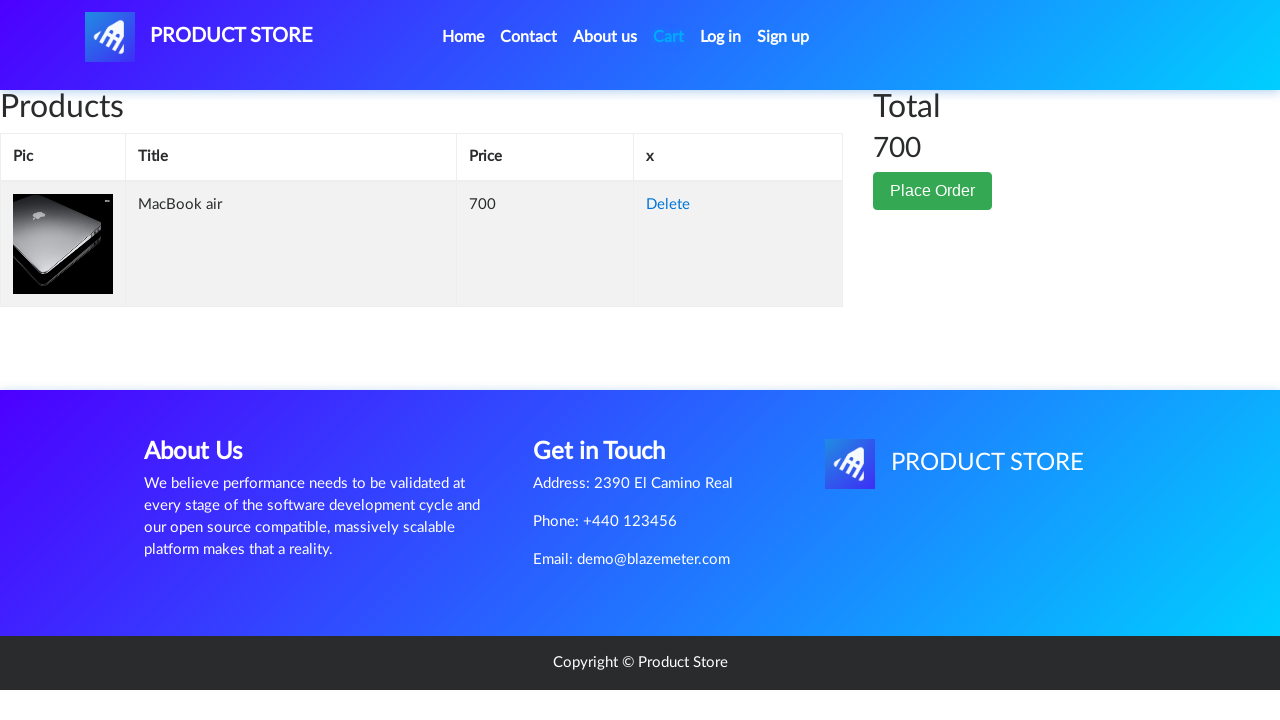